Tests the 12306 train ticket search functionality by entering departure and arrival stations, selecting a date, and querying for available tickets

Starting URL: https://kyfw.12306.cn/otn/leftTicket/init

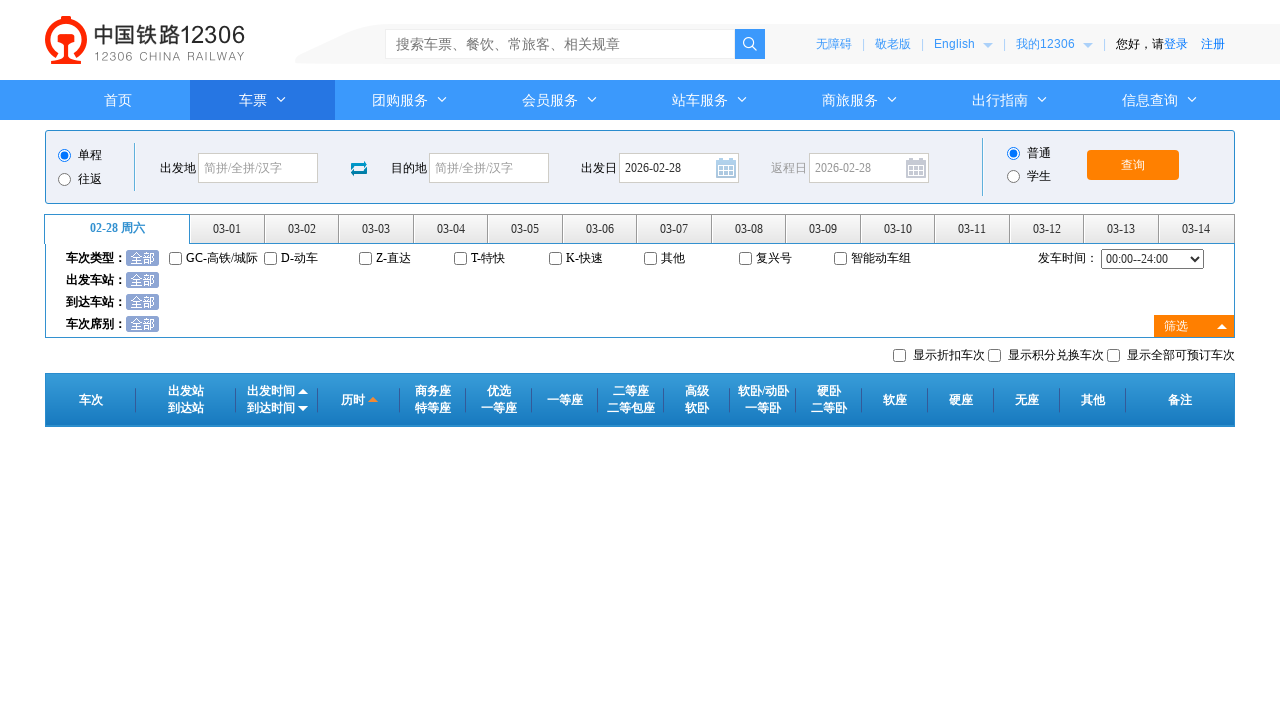

Clicked departure station field at (258, 168) on #fromStationText
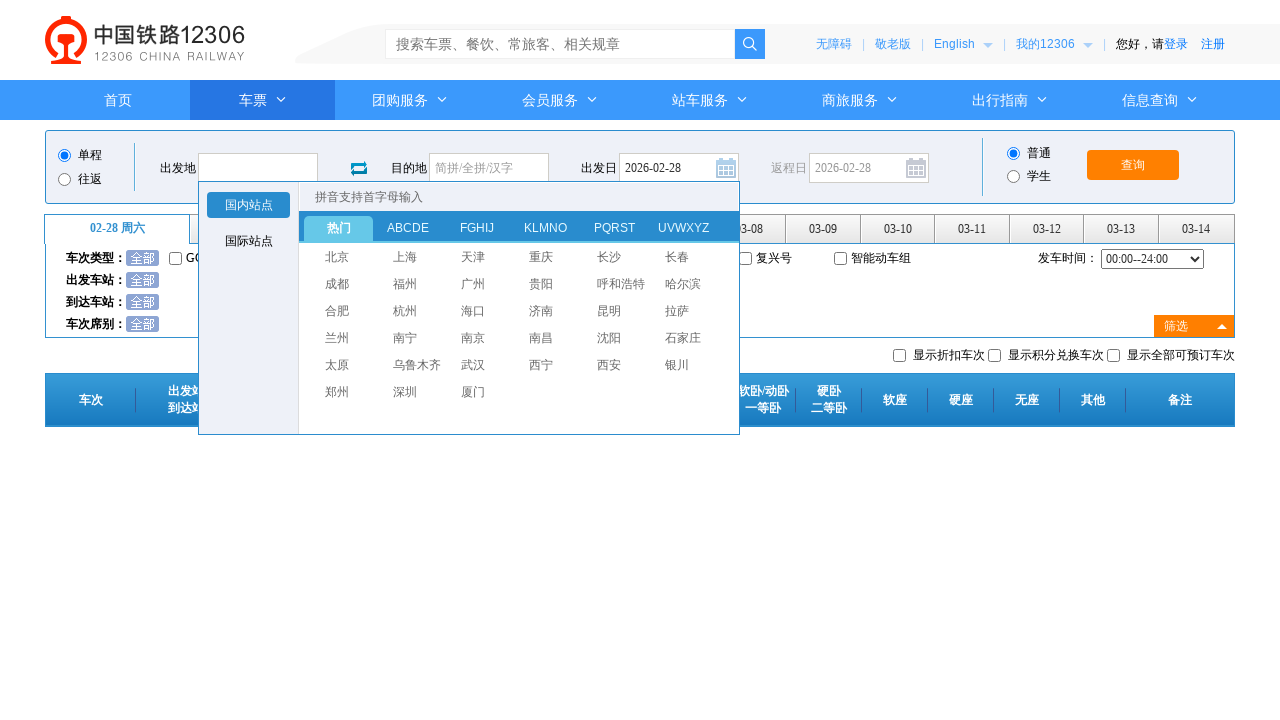

Filled departure station with '北京' on #fromStationText
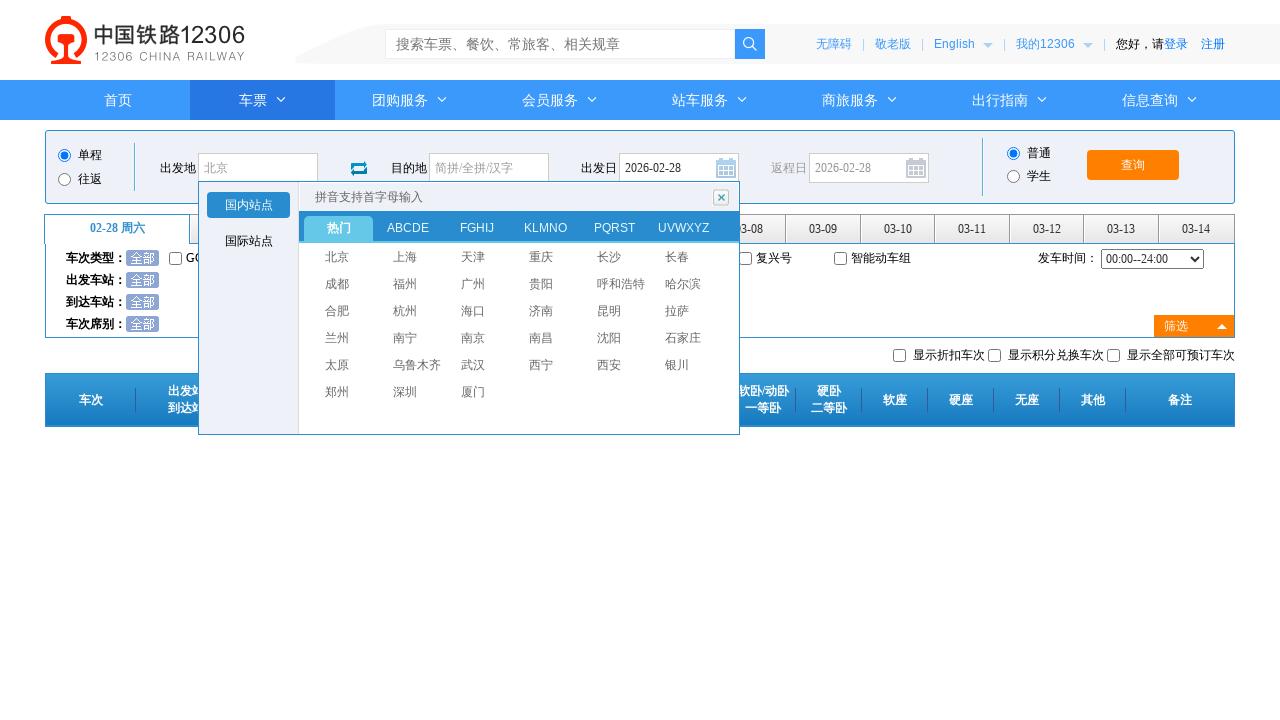

Pressed Enter to confirm departure station
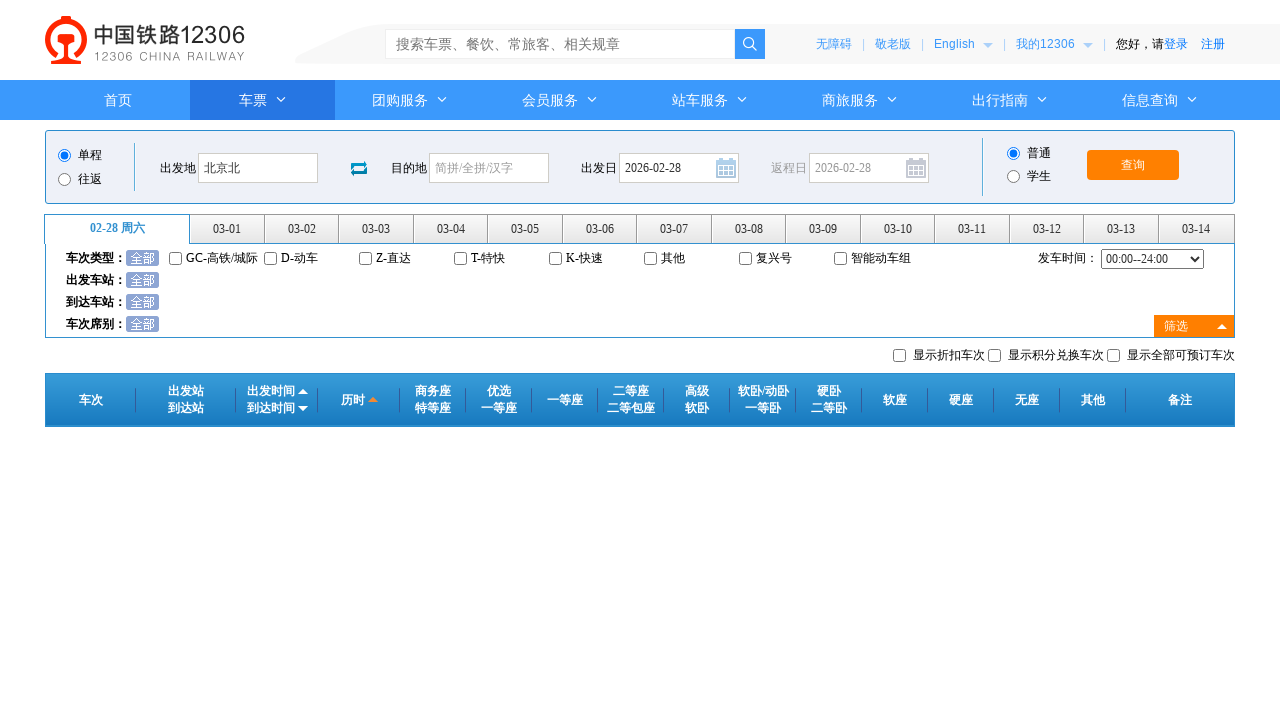

Clicked arrival station field at (489, 168) on #toStationText
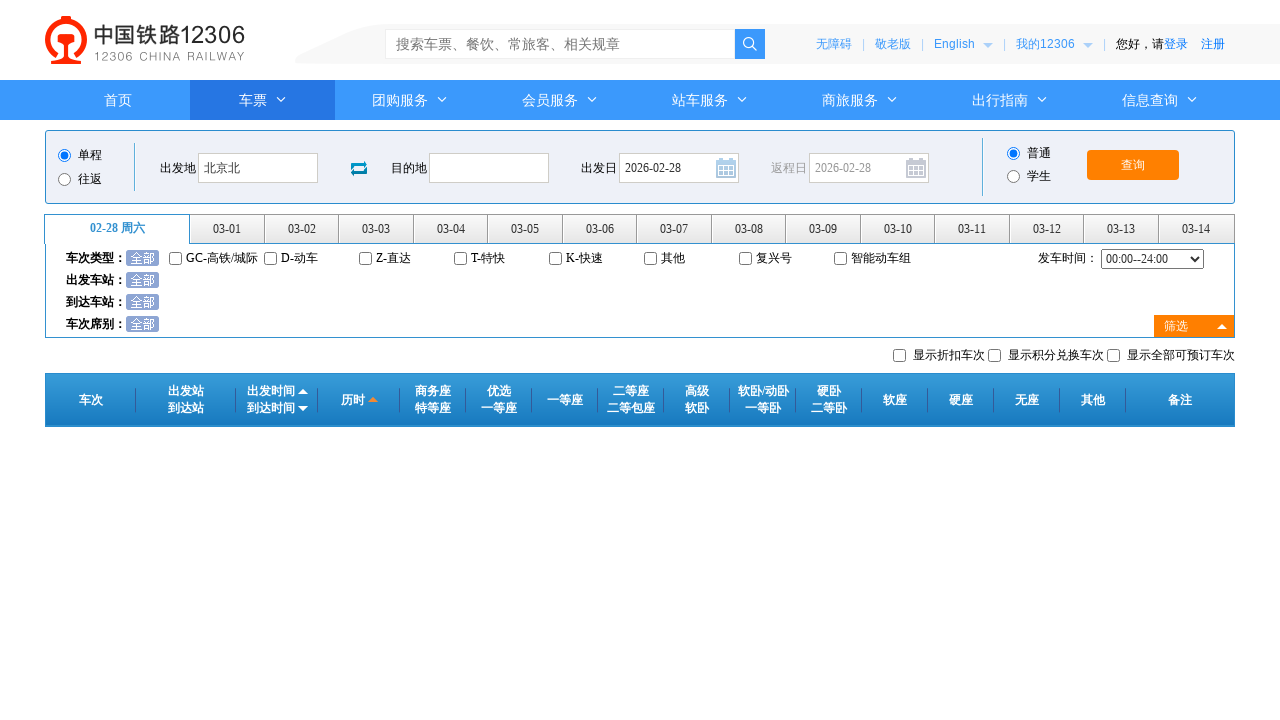

Filled arrival station with '上海' on #toStationText
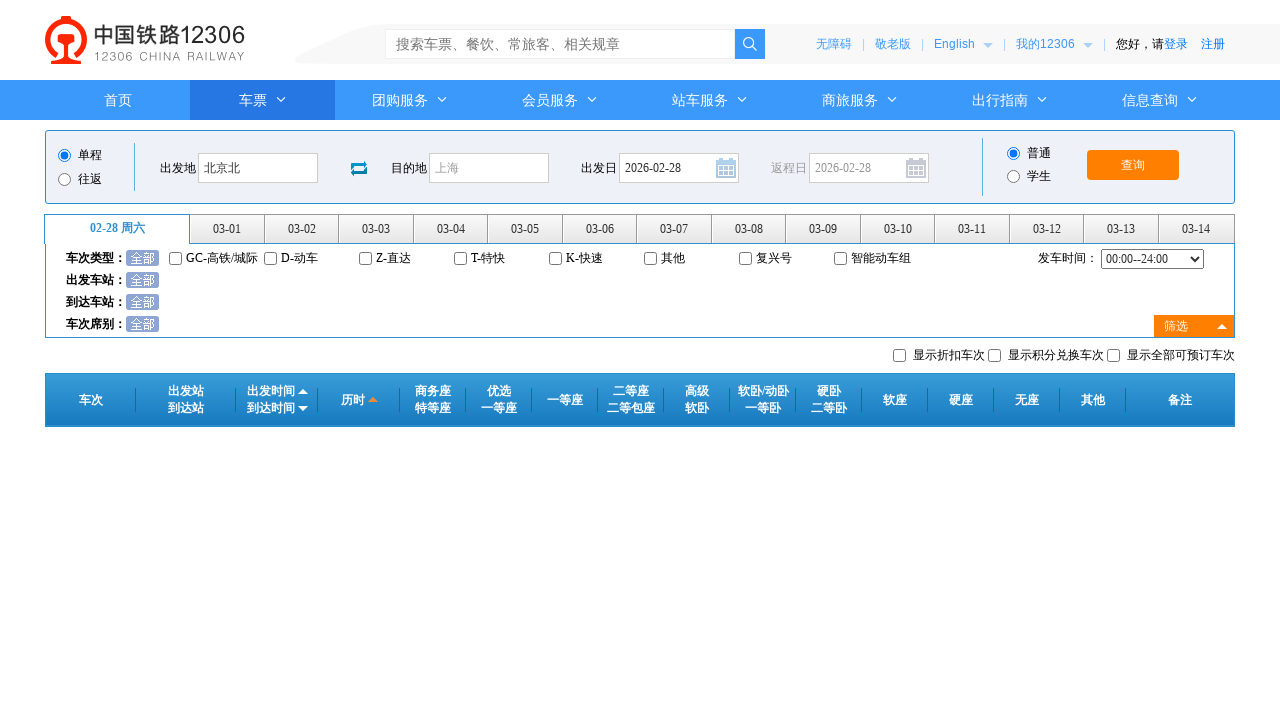

Pressed Enter to confirm arrival station
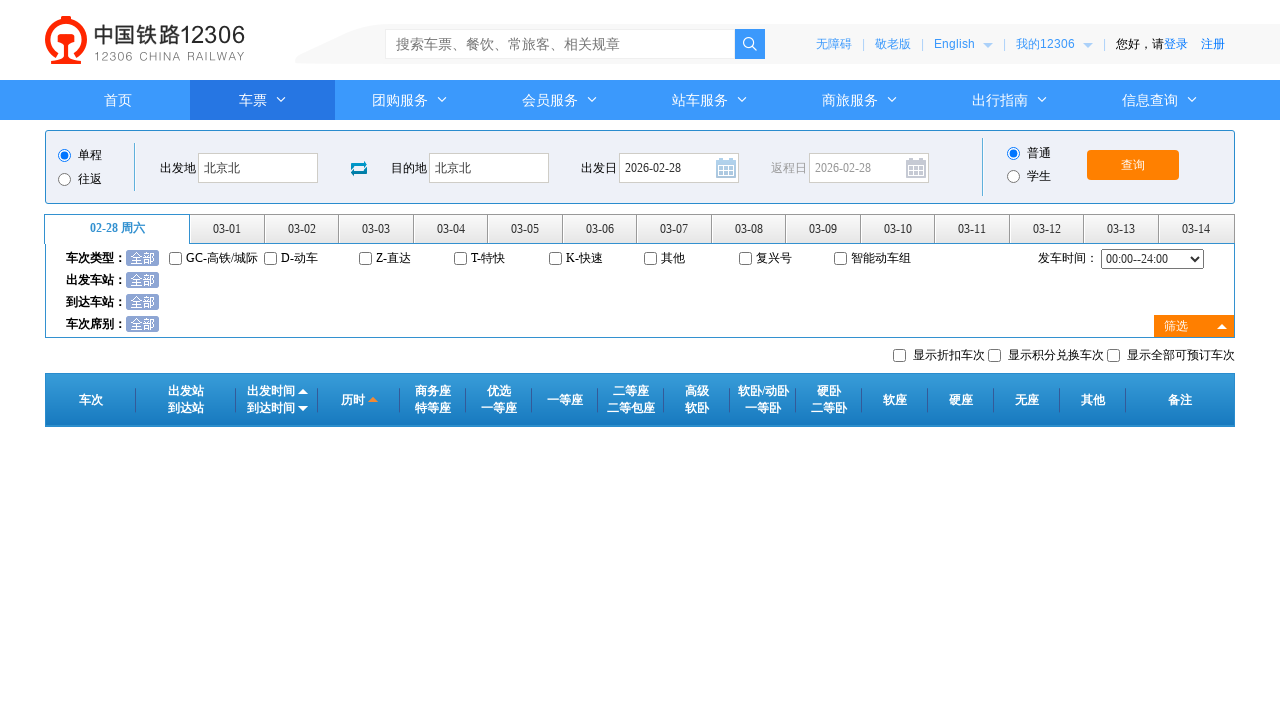

Removed readonly attribute from date field
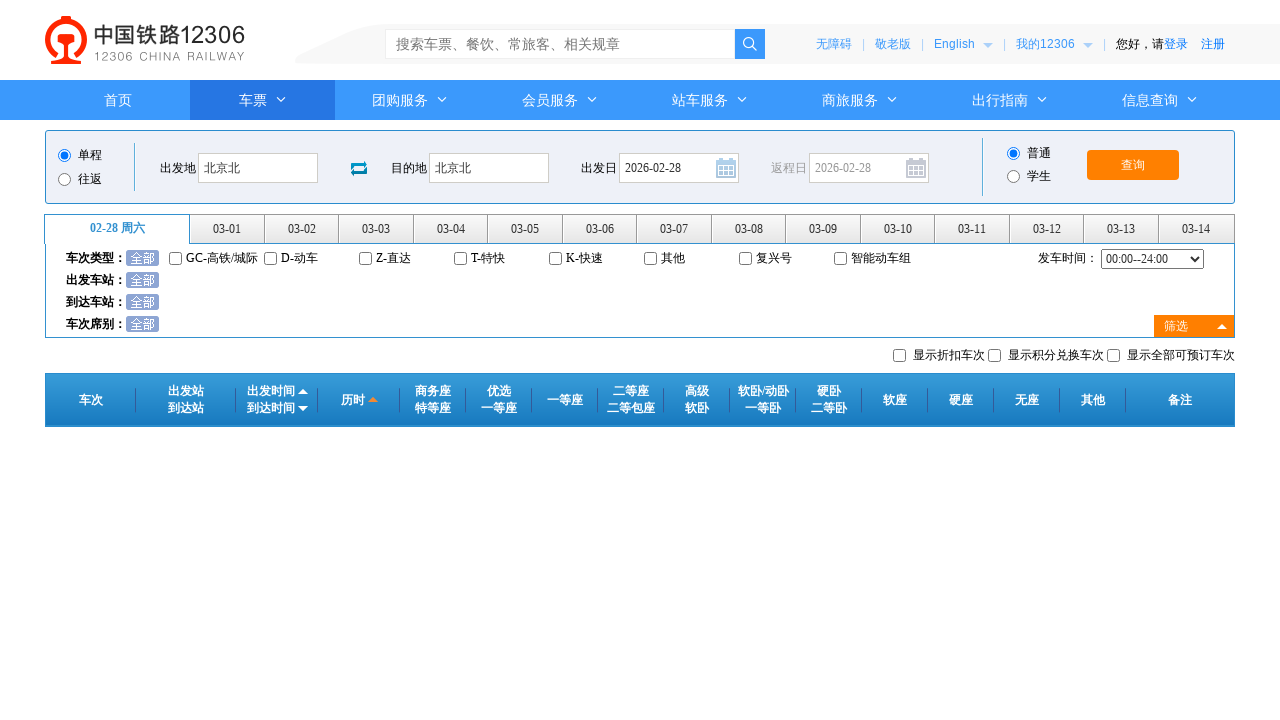

Filled train date with '2024-03-15' on #train_date
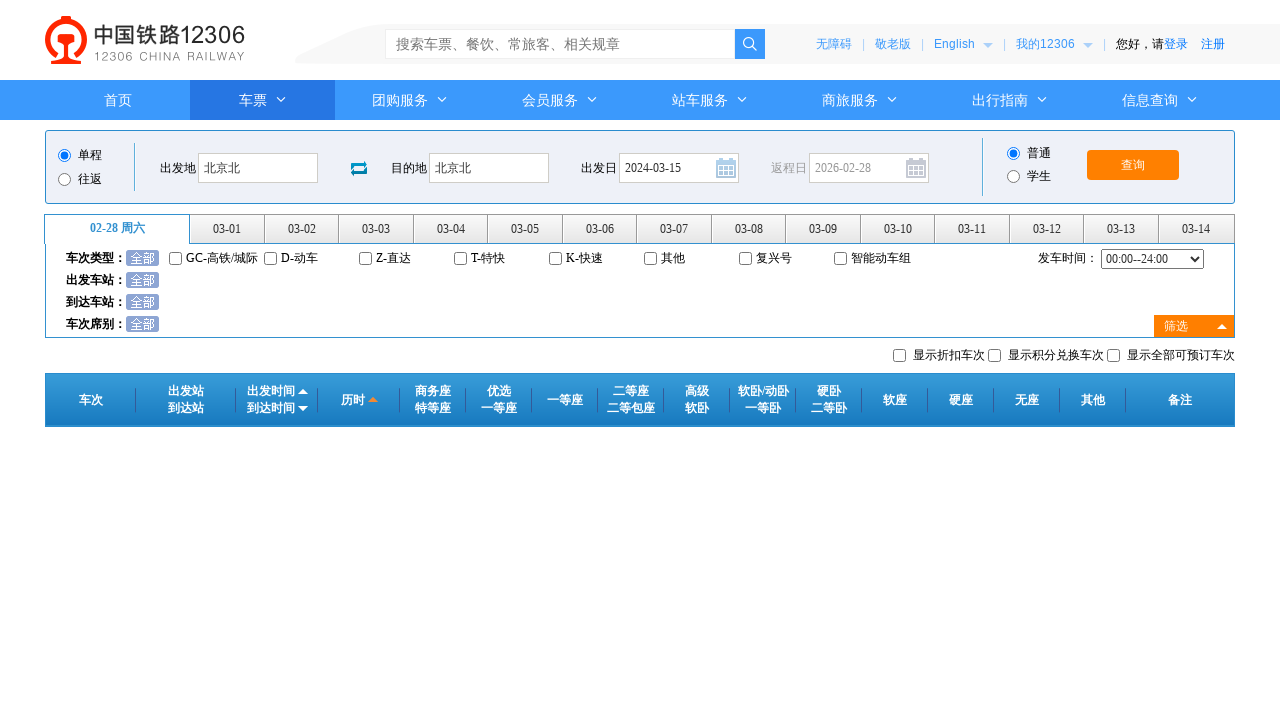

Clicked on date field to confirm selection at (679, 168) on #train_date
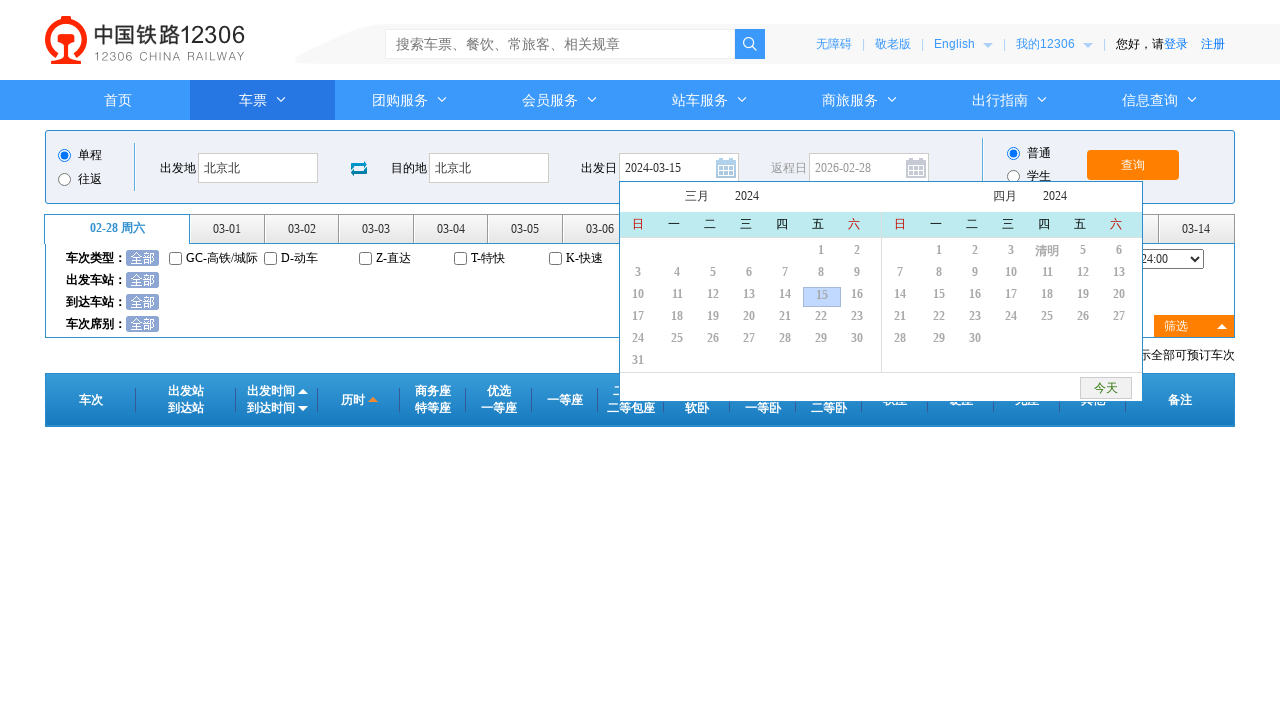

Clicked query button to search for available tickets at (1133, 165) on #query_ticket
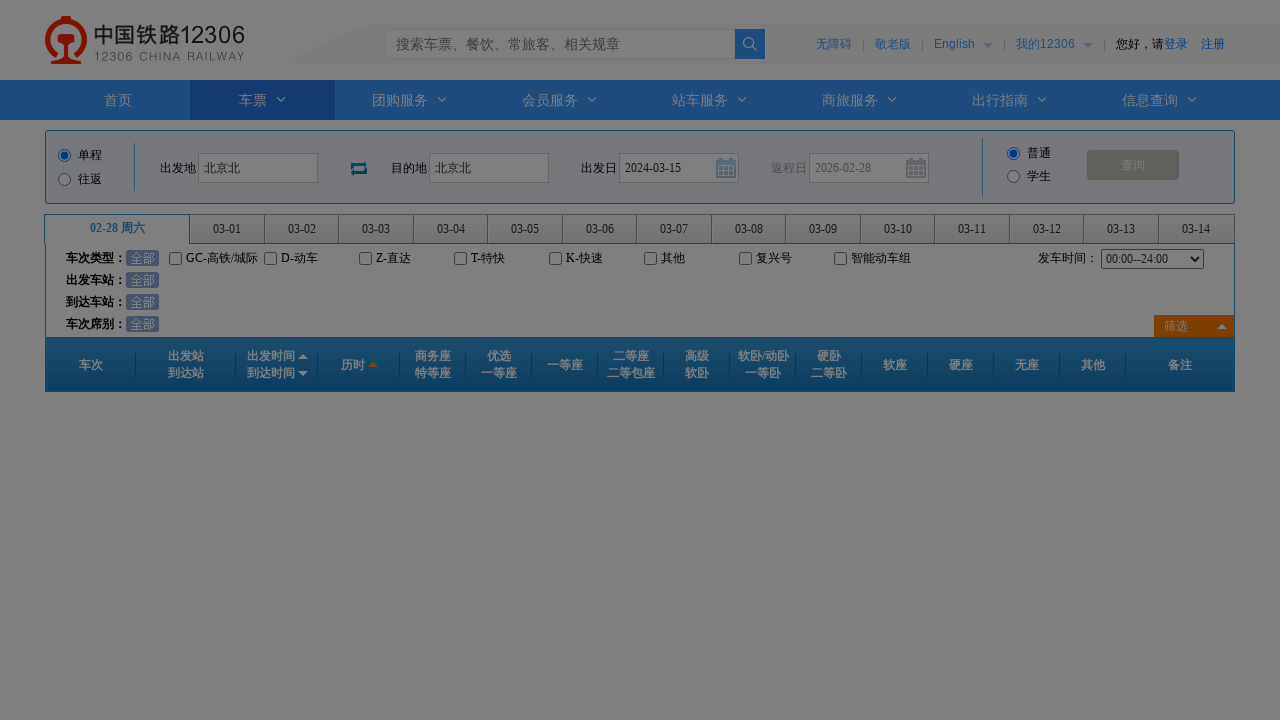

Waited for ticket search results to load
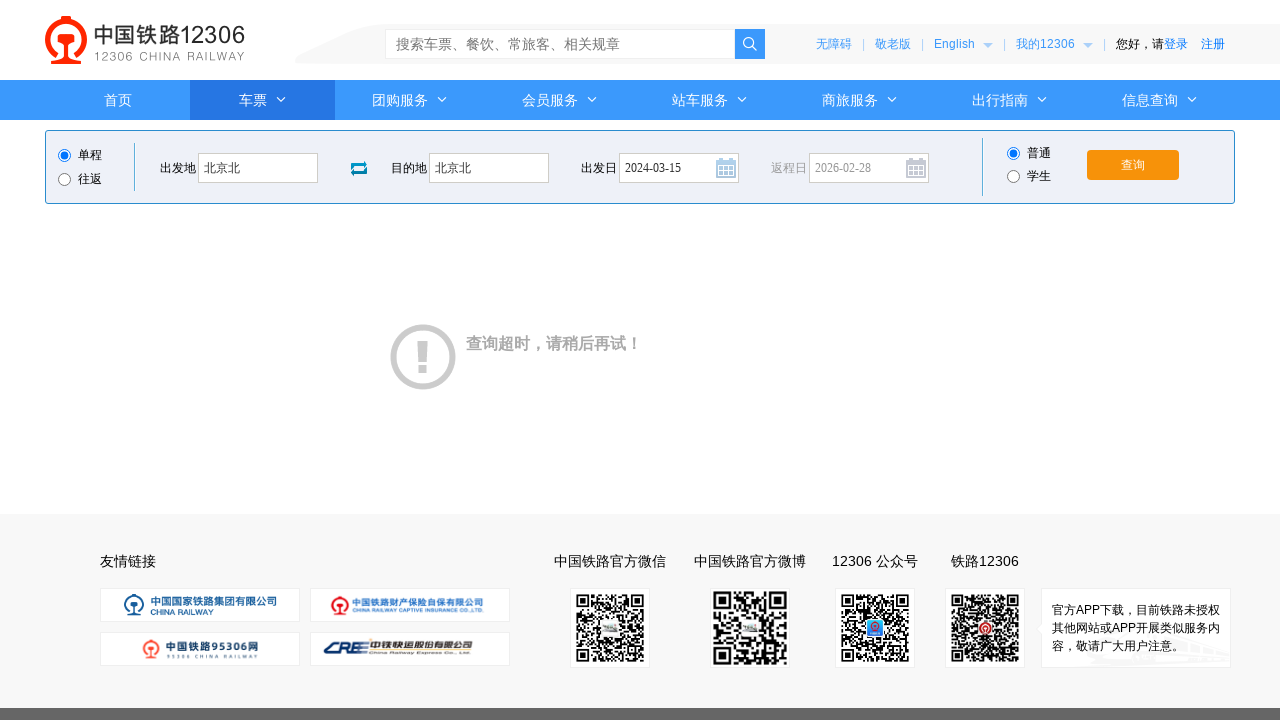

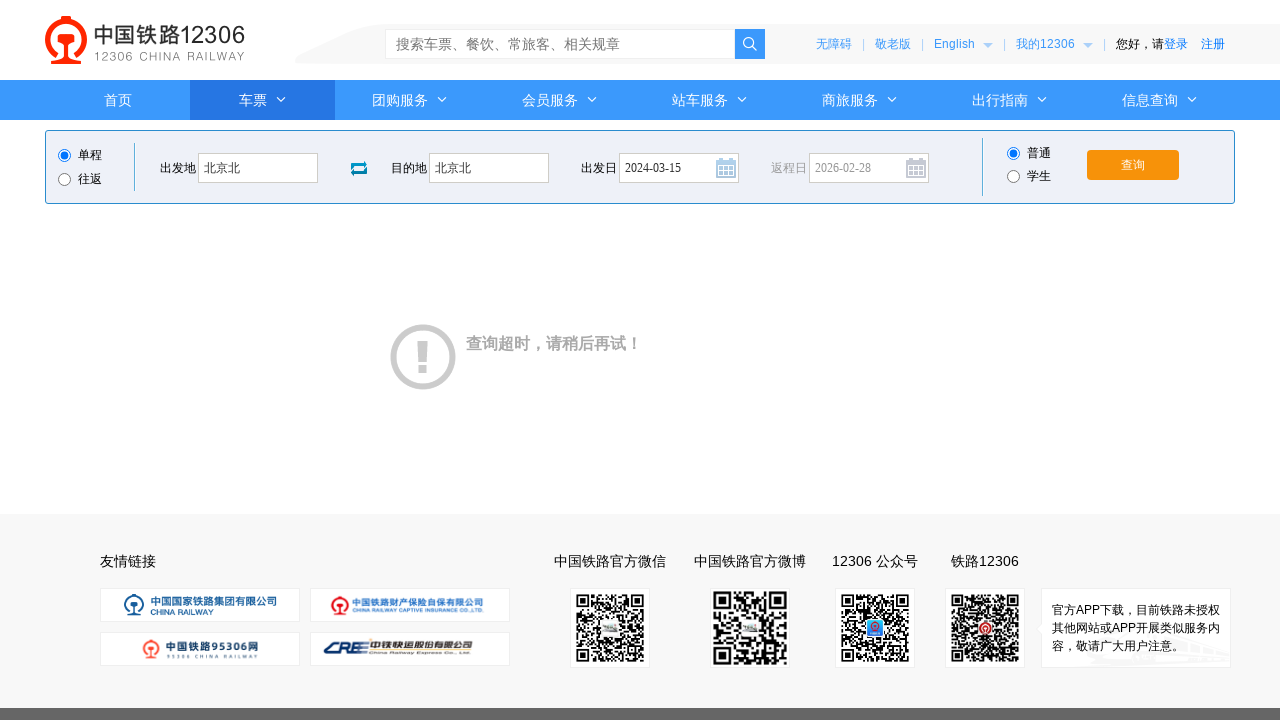